Tests date picker functionality by opening a calendar dropdown, selecting a year (2020), month (August), and clicking on a specific date (15)

Starting URL: http://demo.automationtesting.in/Datepicker.html

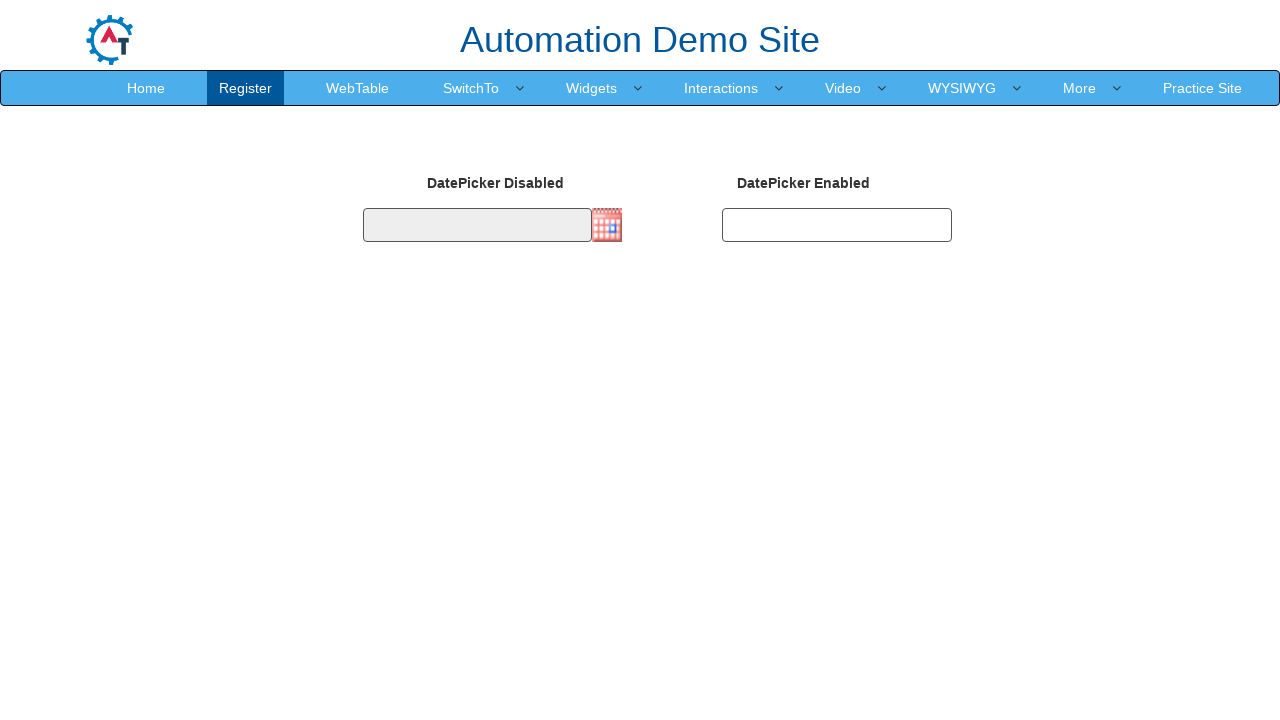

Clicked on date picker input to open calendar dropdown at (837, 225) on #datepicker2
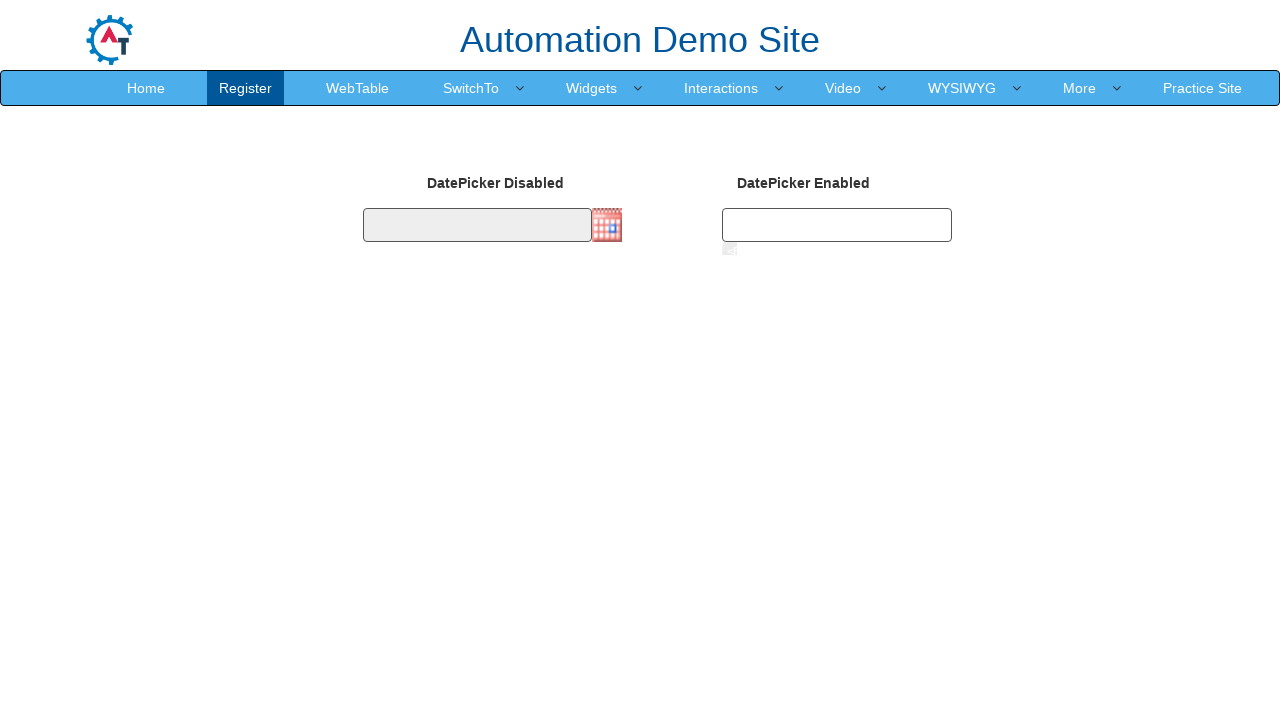

Selected year 2020 from year dropdown on select[title='Change the year']
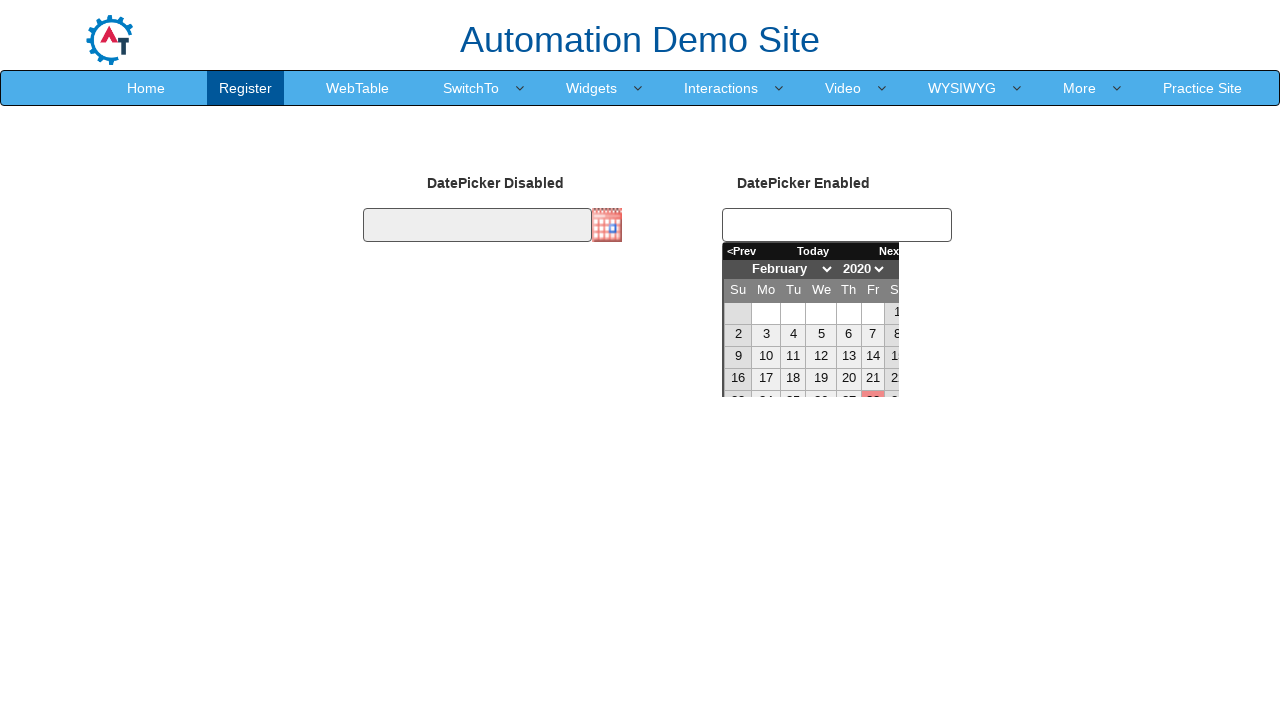

Selected August from month dropdown on select[title='Change the month']
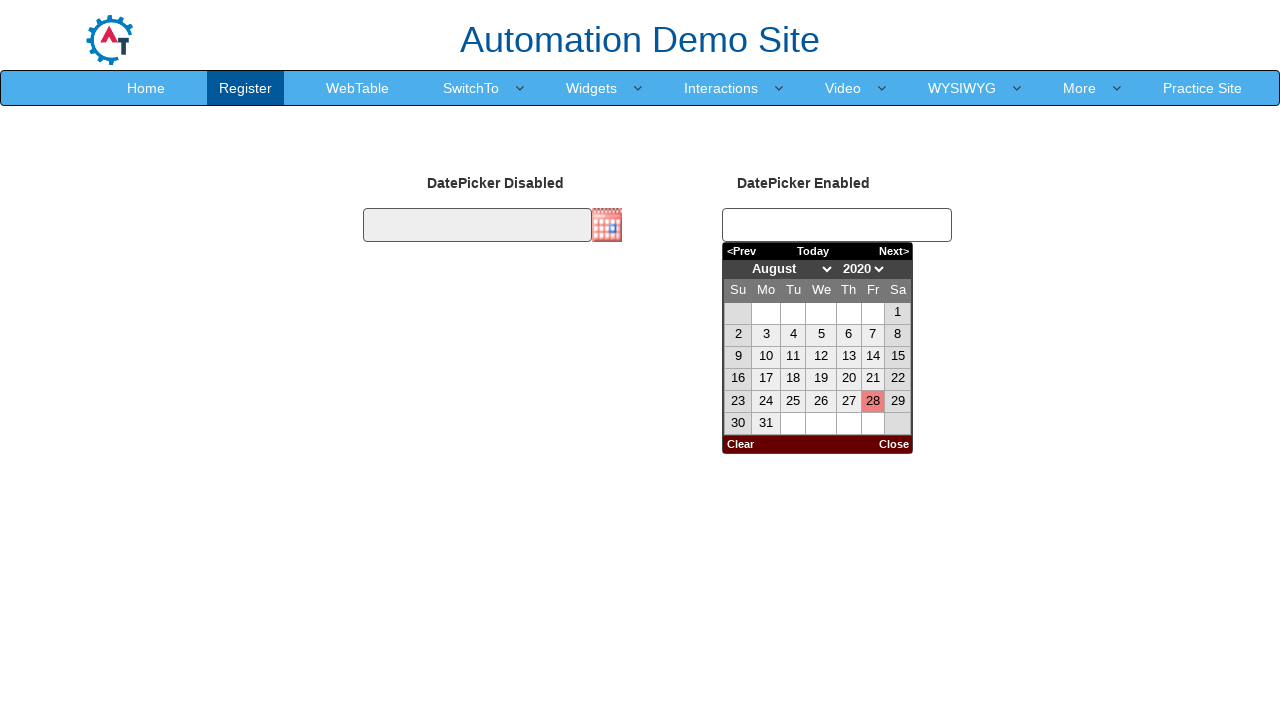

Clicked on date 15 to select it at (898, 357) on xpath=//tbody//tr//td//a[text()='15']
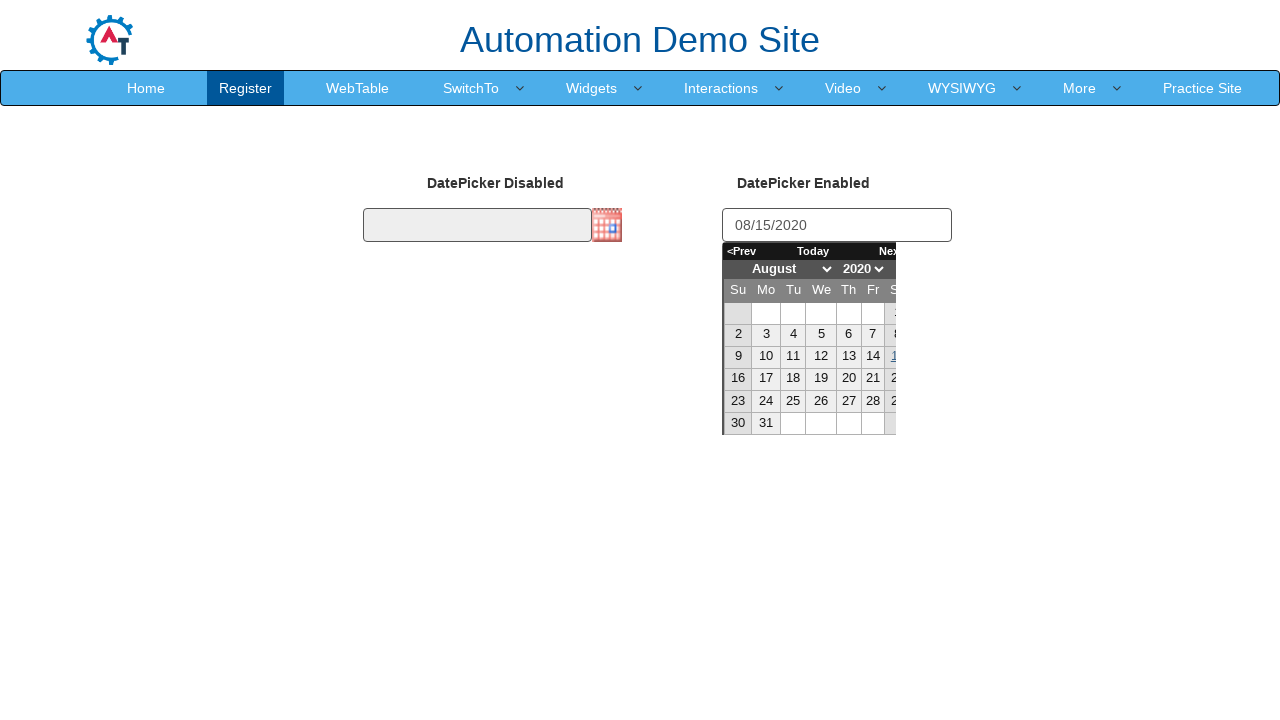

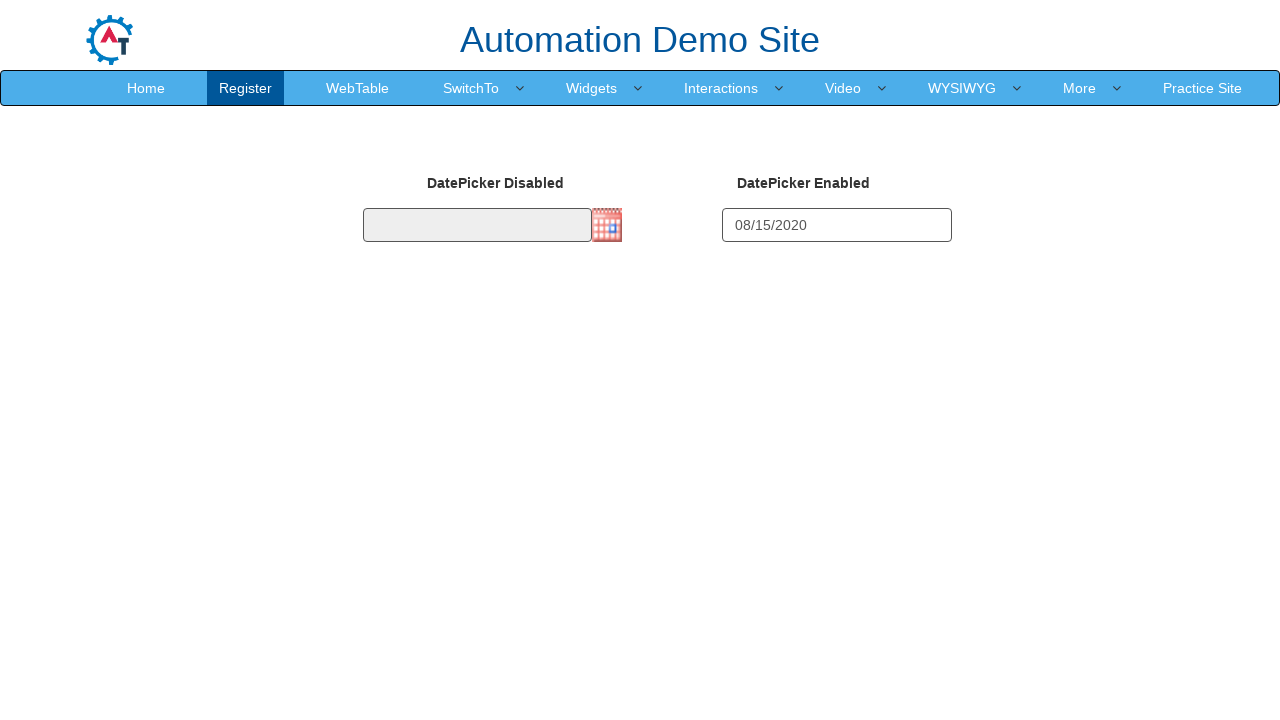